Tests mouse interactions on a practice site including clearing and filling a text field, double-clicking a copy button to copy text between fields, and performing a drag and drop operation.

Starting URL: https://testautomationpractice.blogspot.com/

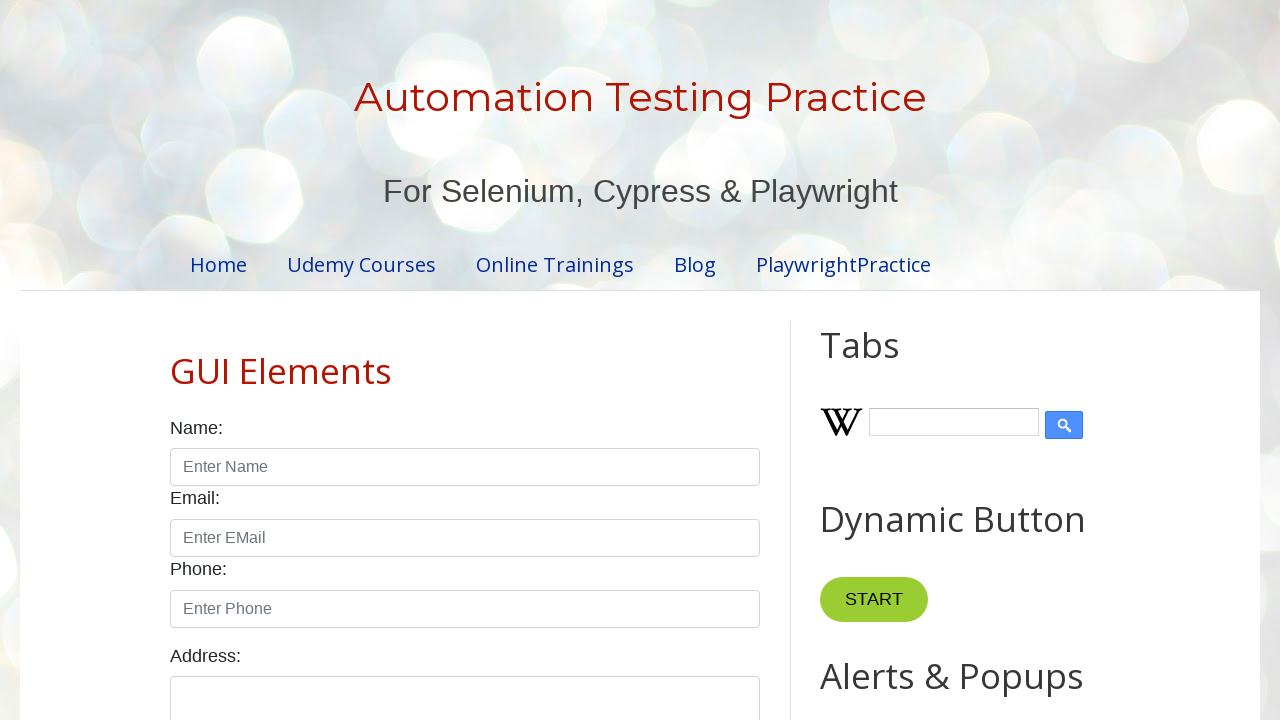

Cleared the first input field on input#field1
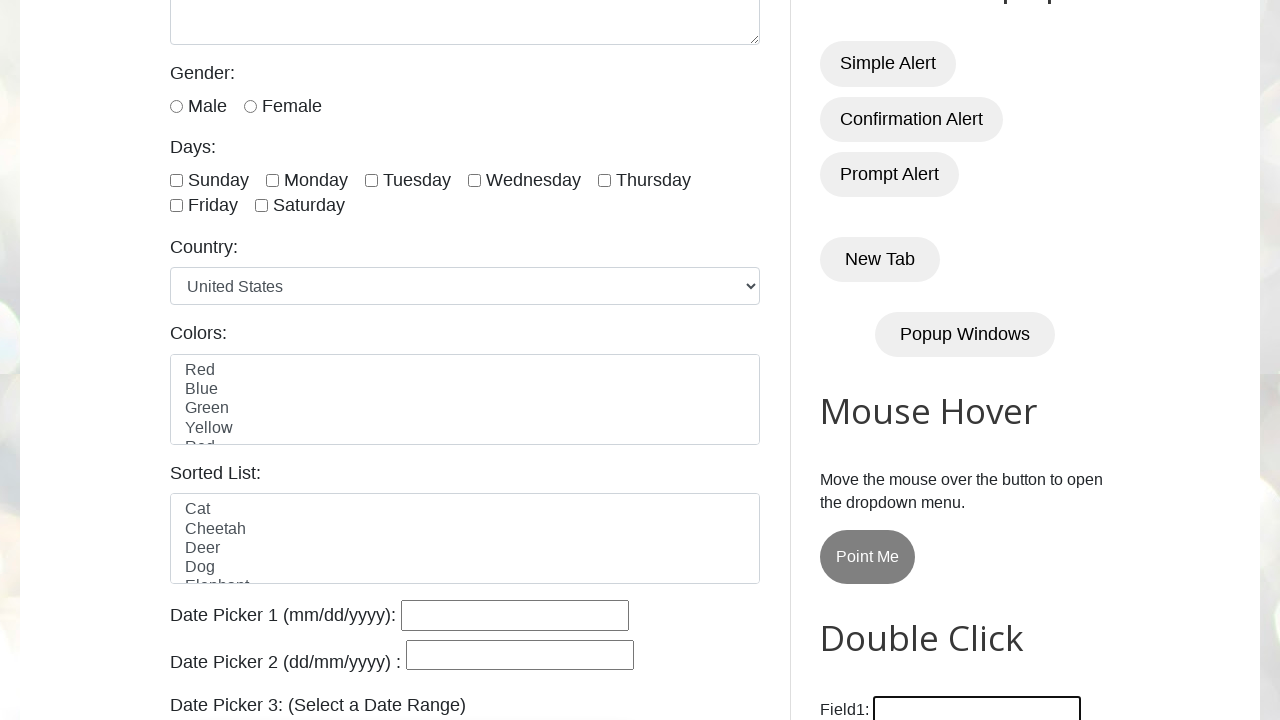

Filled first input field with 'kaviya' on input#field1
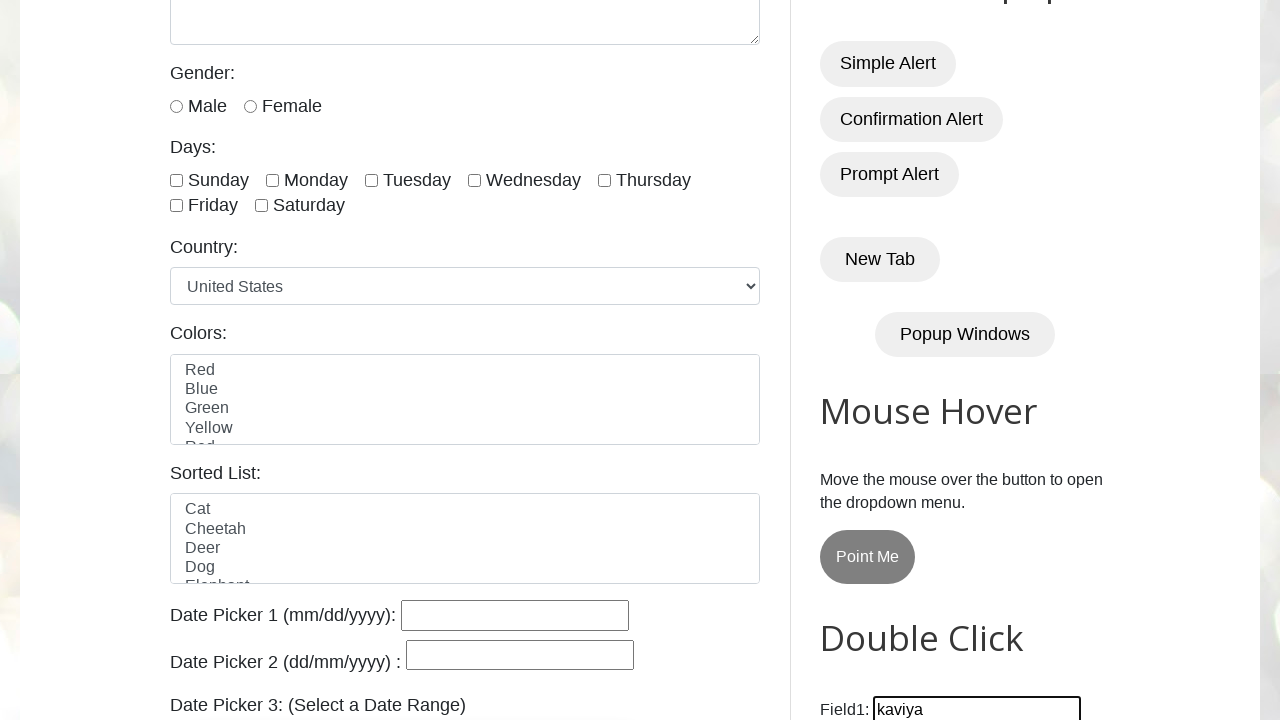

Double-clicked the Copy Text button to copy text from field1 to field2 at (885, 360) on button:has-text('Copy Text')
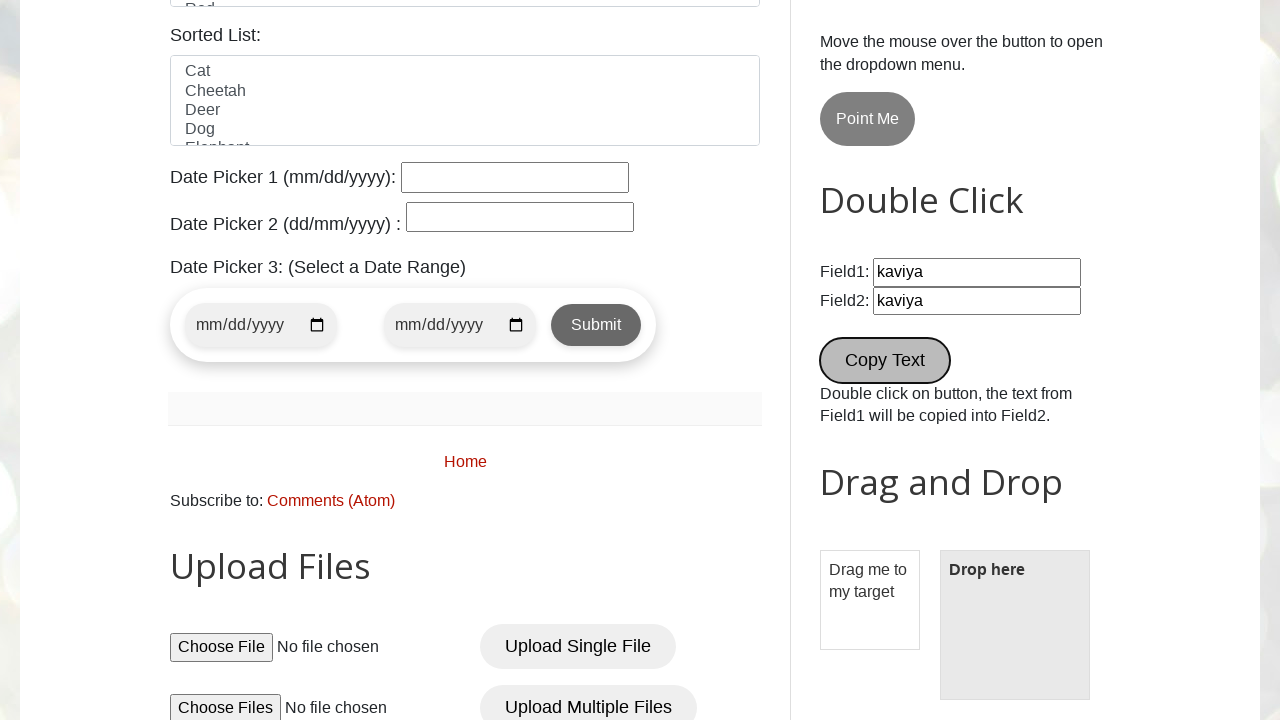

Waited 500ms for copy action to complete
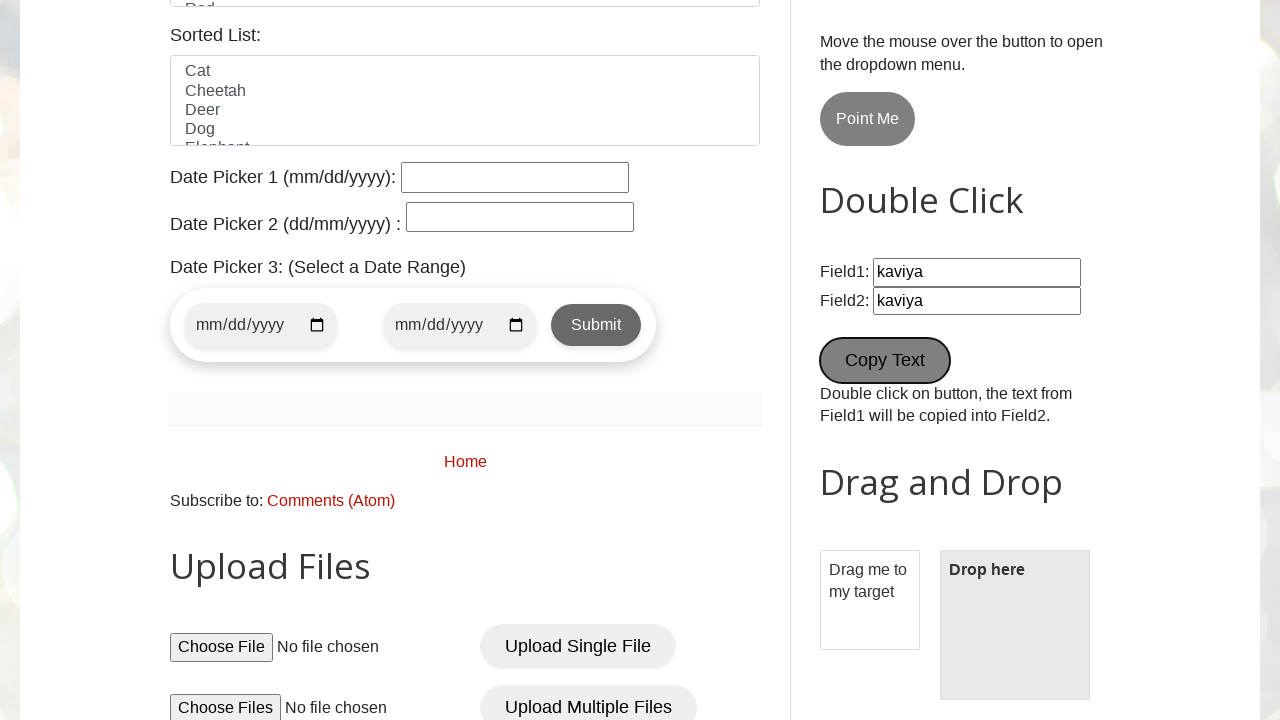

Retrieved value from field2: 'kaviya'
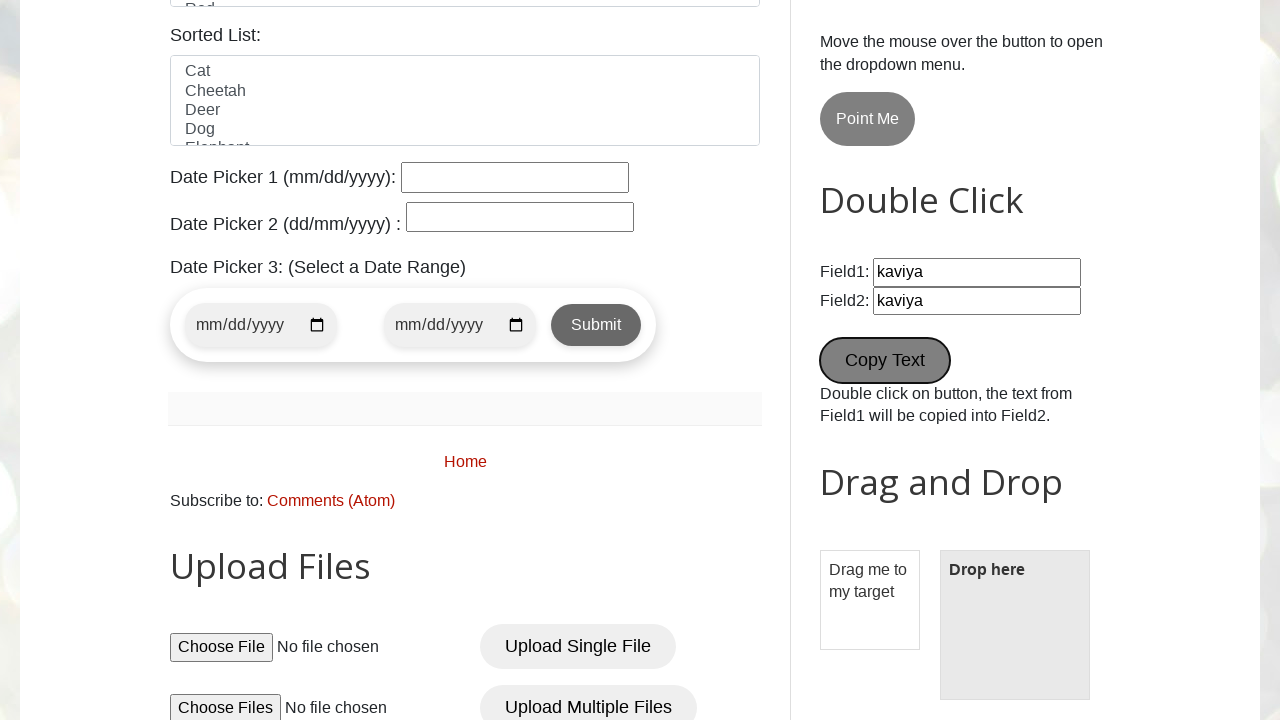

Performed drag and drop operation from source element to droppable target at (1015, 625)
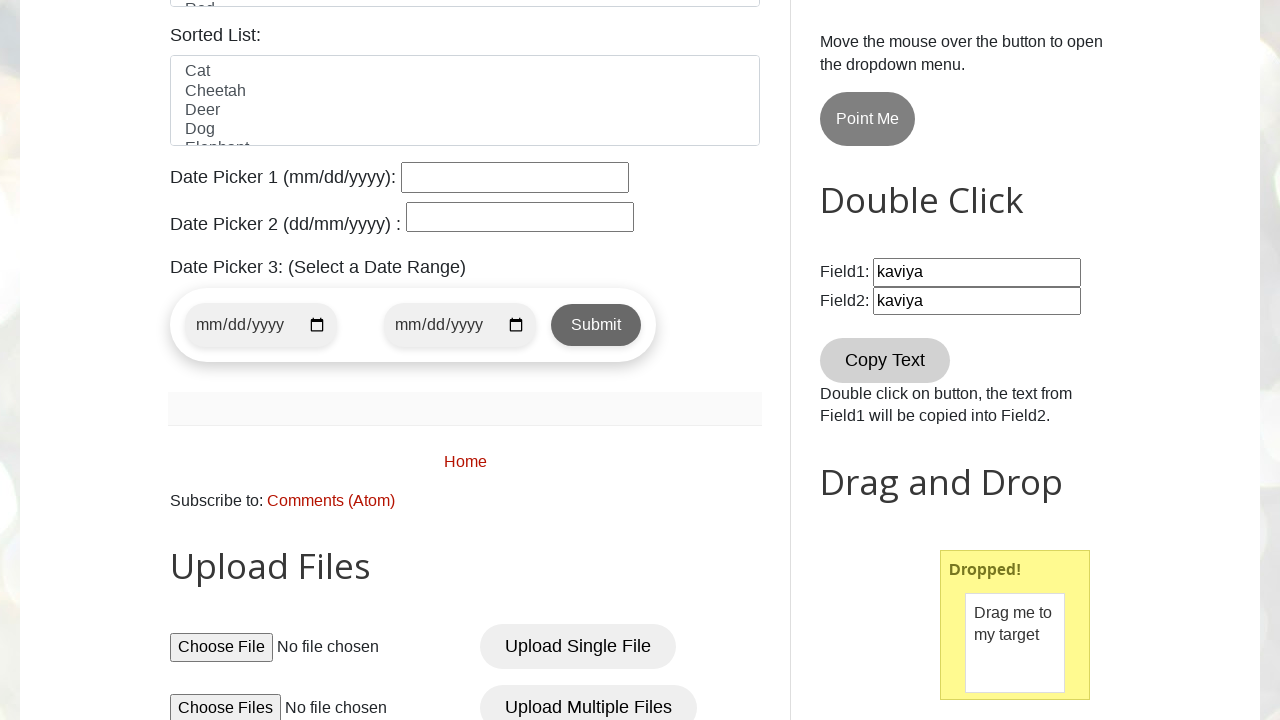

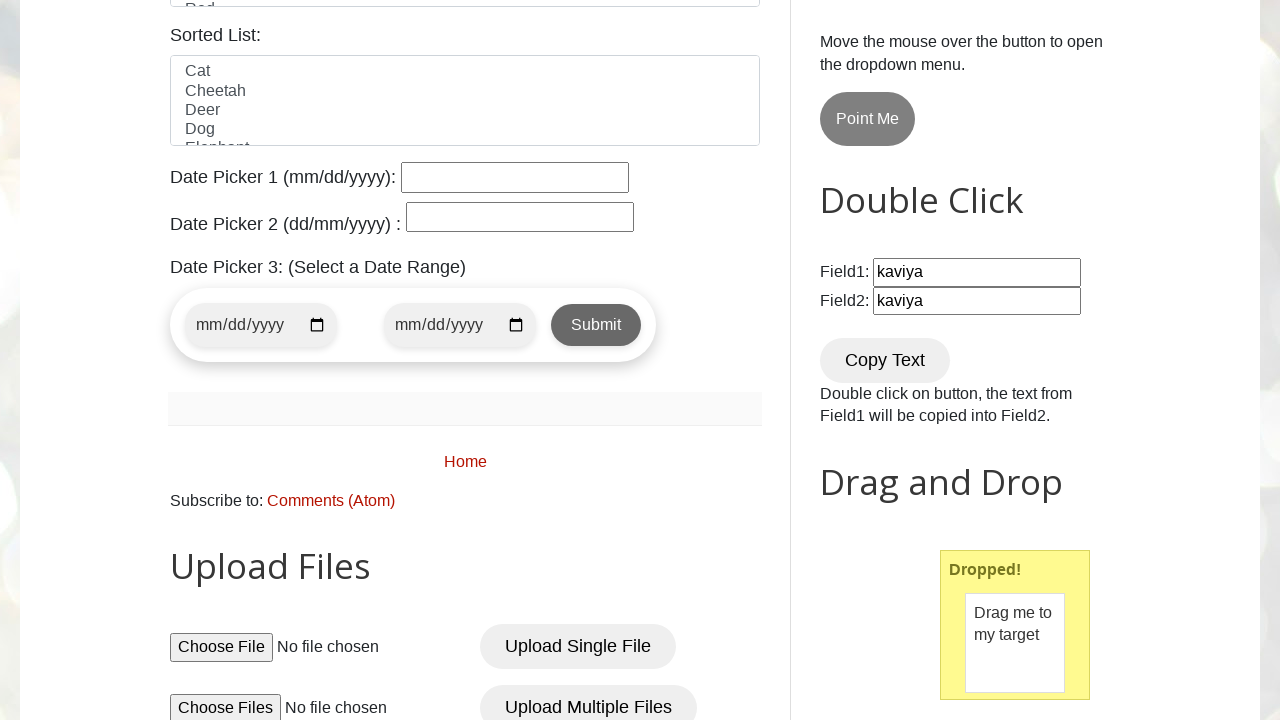